Tests form interactions by clicking a checkbox, selecting a radio button, and choosing an option from a dropdown using label-based selectors

Starting URL: https://rahulshettyacademy.com/angularpractice/

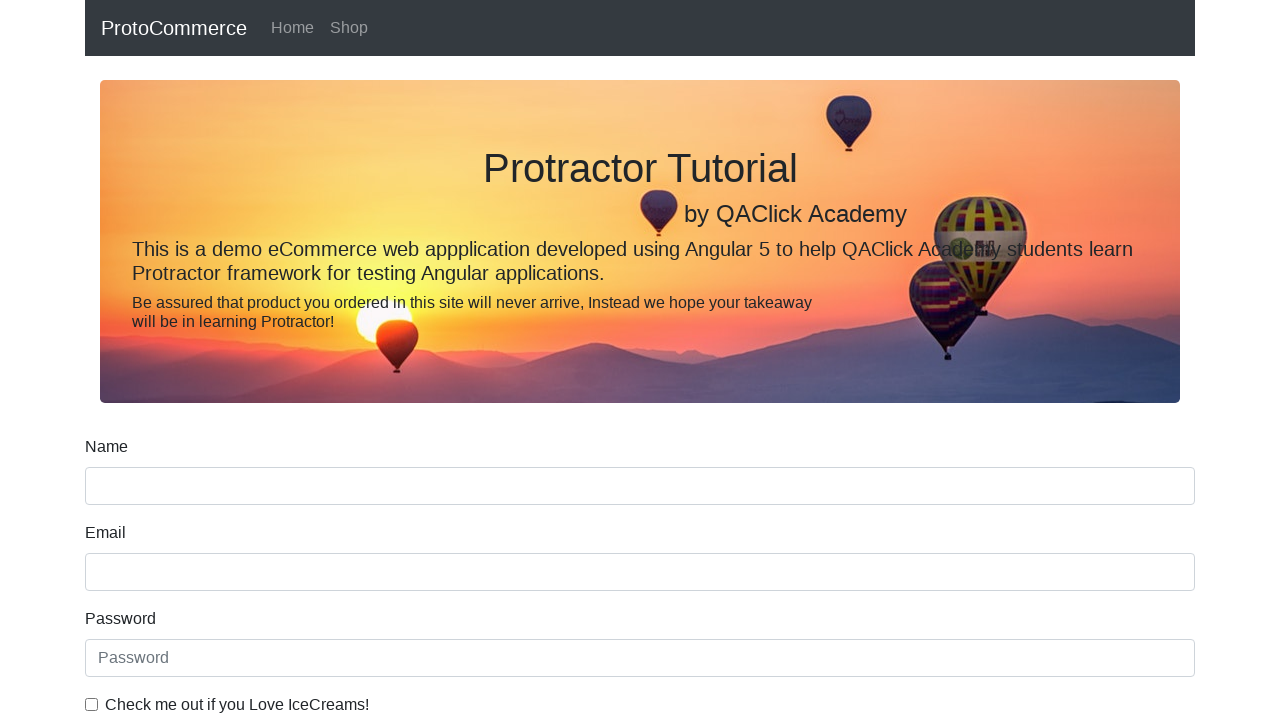

Clicked ice cream checkbox using label selector at (92, 704) on internal:label="Check me out if you Love IceCreams!"i
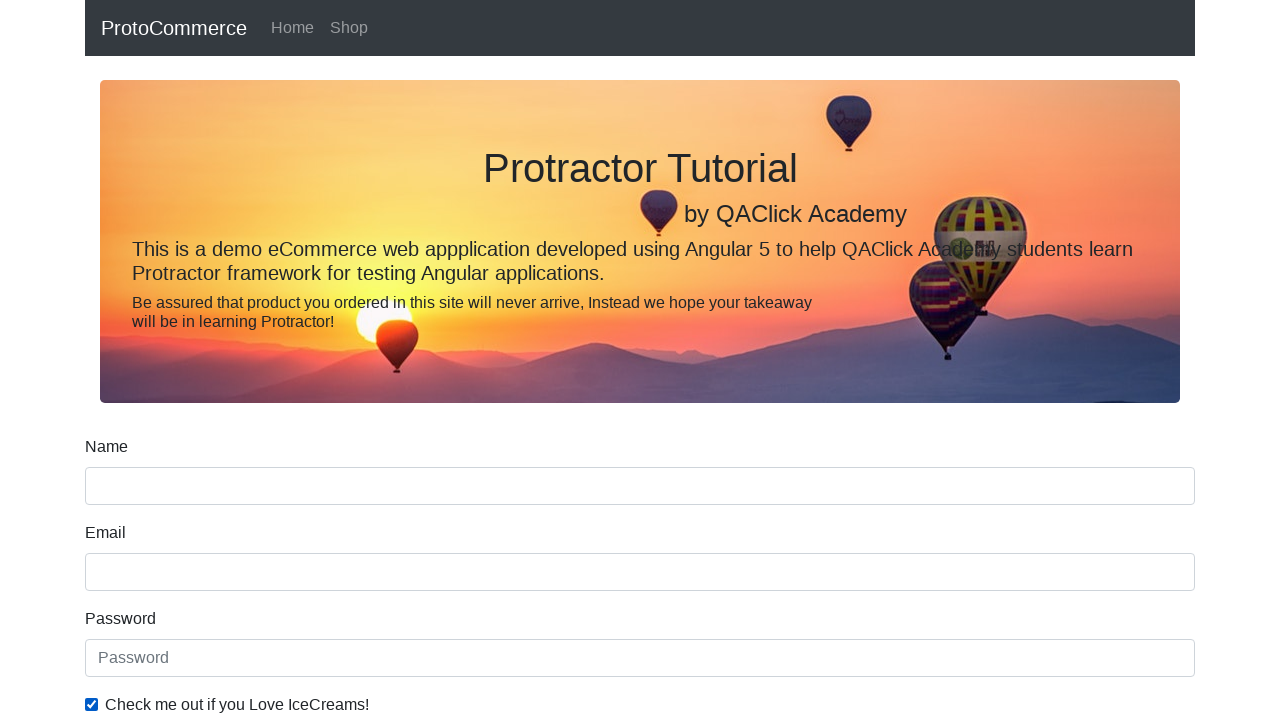

Clicked Employed radio button using label selector at (326, 360) on internal:label="Employed"i
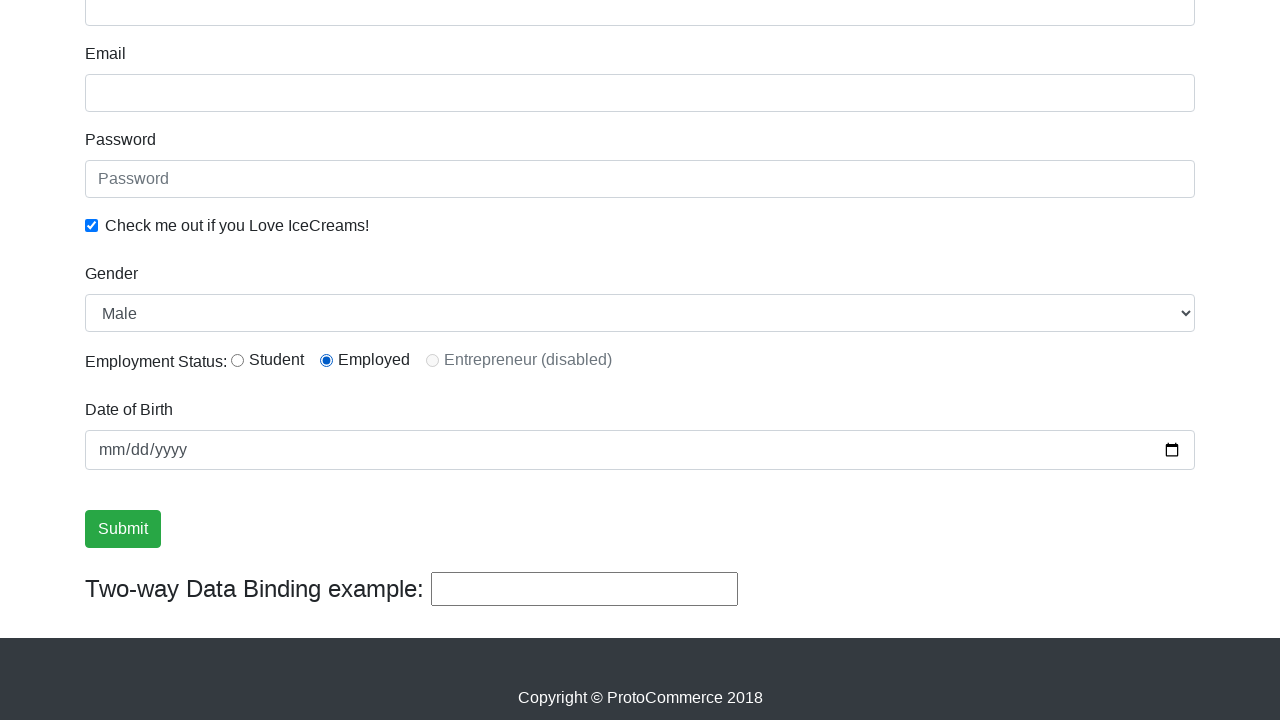

Selected Female option from Gender dropdown using label selector on internal:label="Gender"i
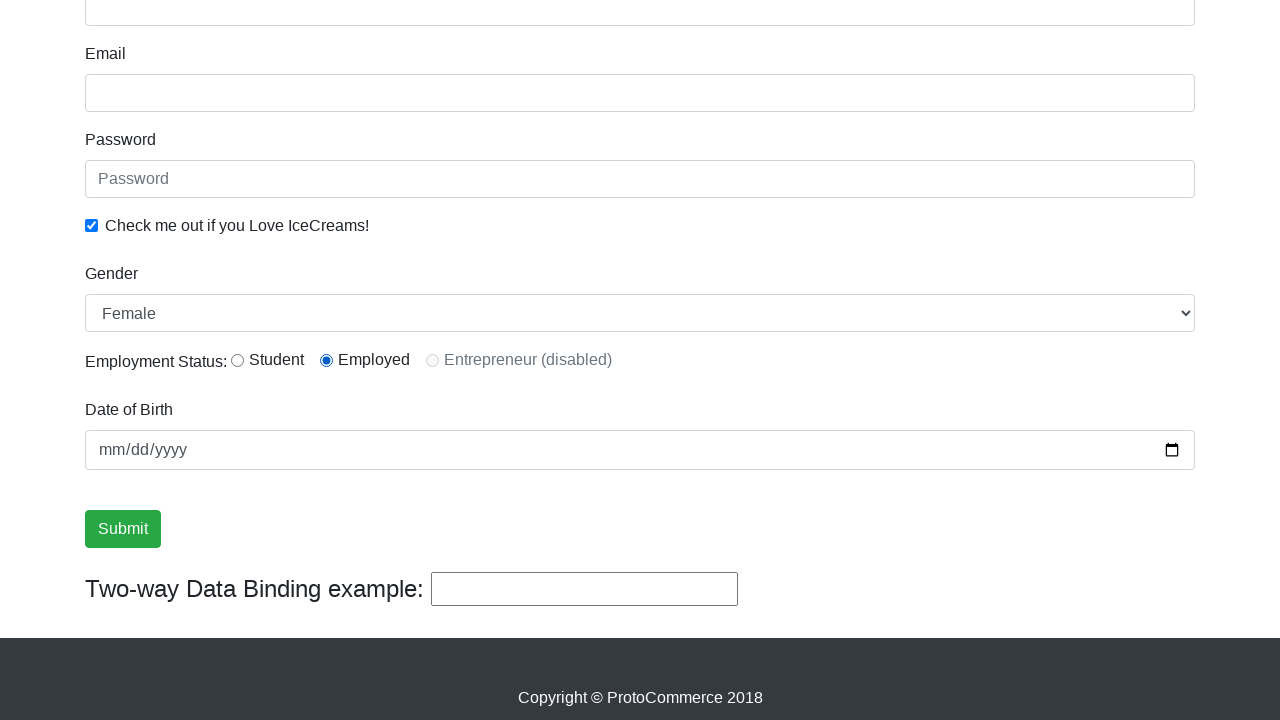

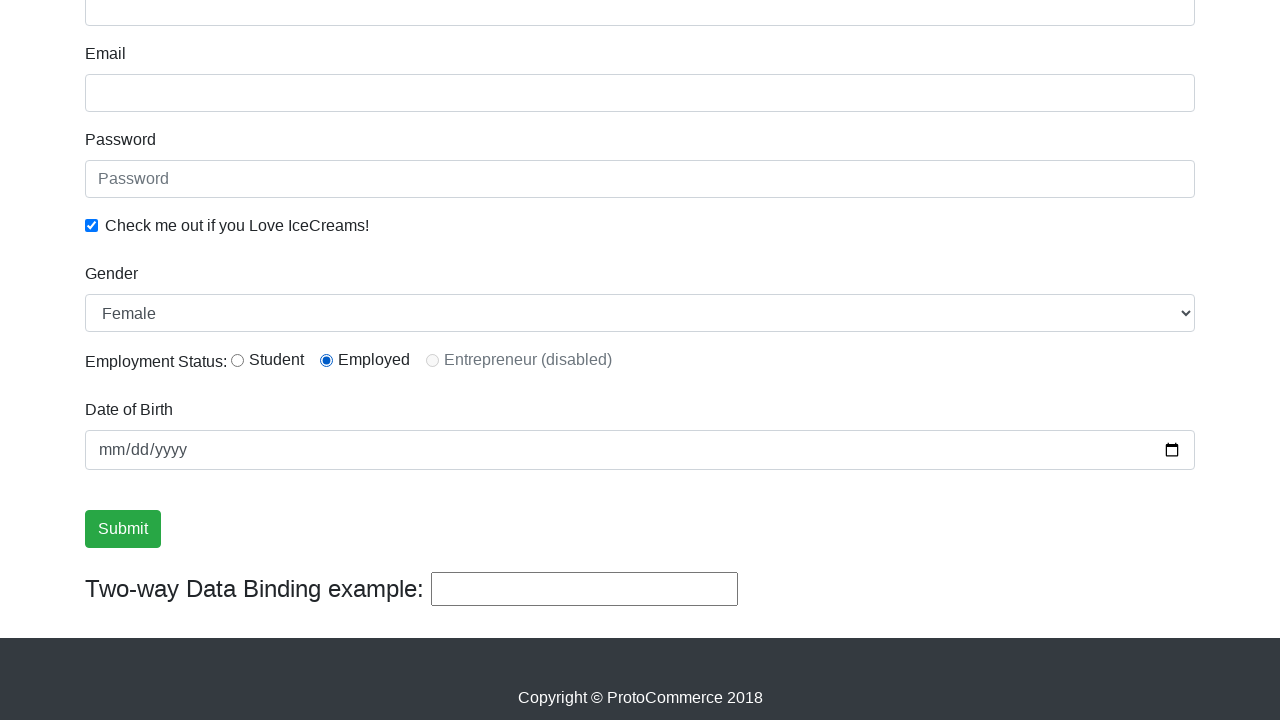